Navigates to an automation practice page and interacts with a table to count rows and columns, then extracts text from specific table cells

Starting URL: https://rahulshettyacademy.com/AutomationPractice/

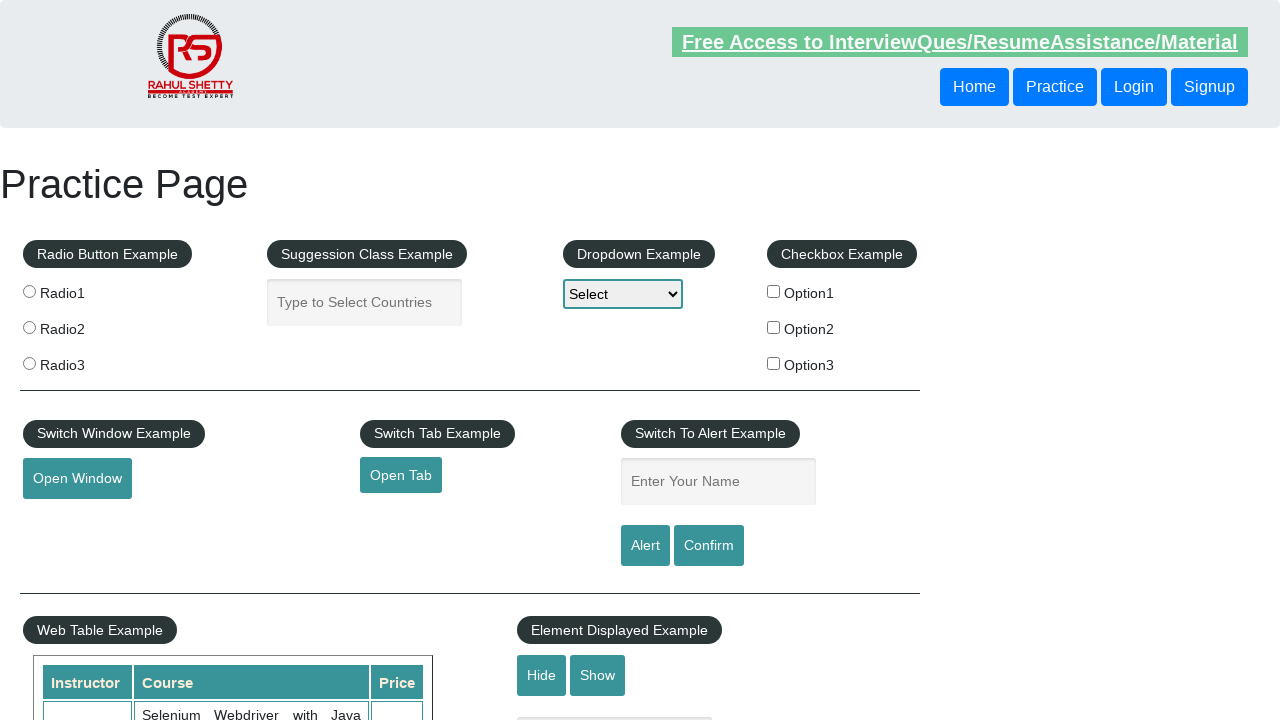

Waited for table with name 'courses' to be present
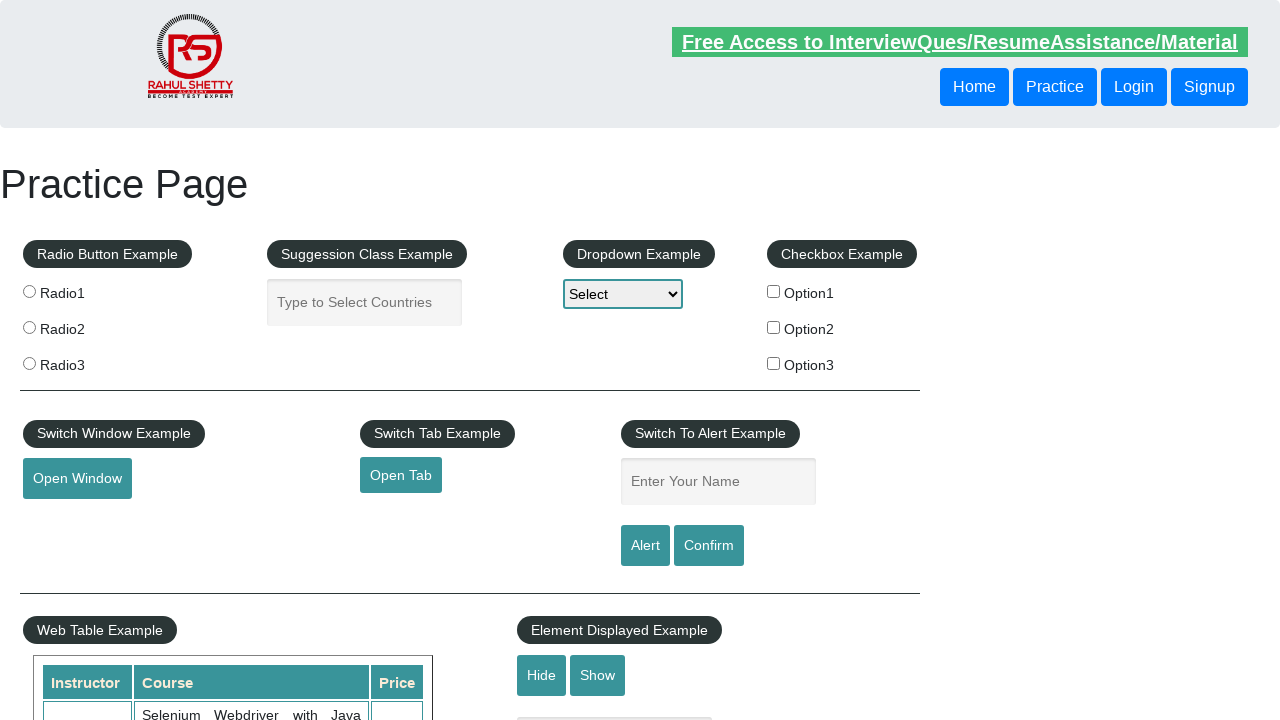

Retrieved all table rows - Total count of rows = 11
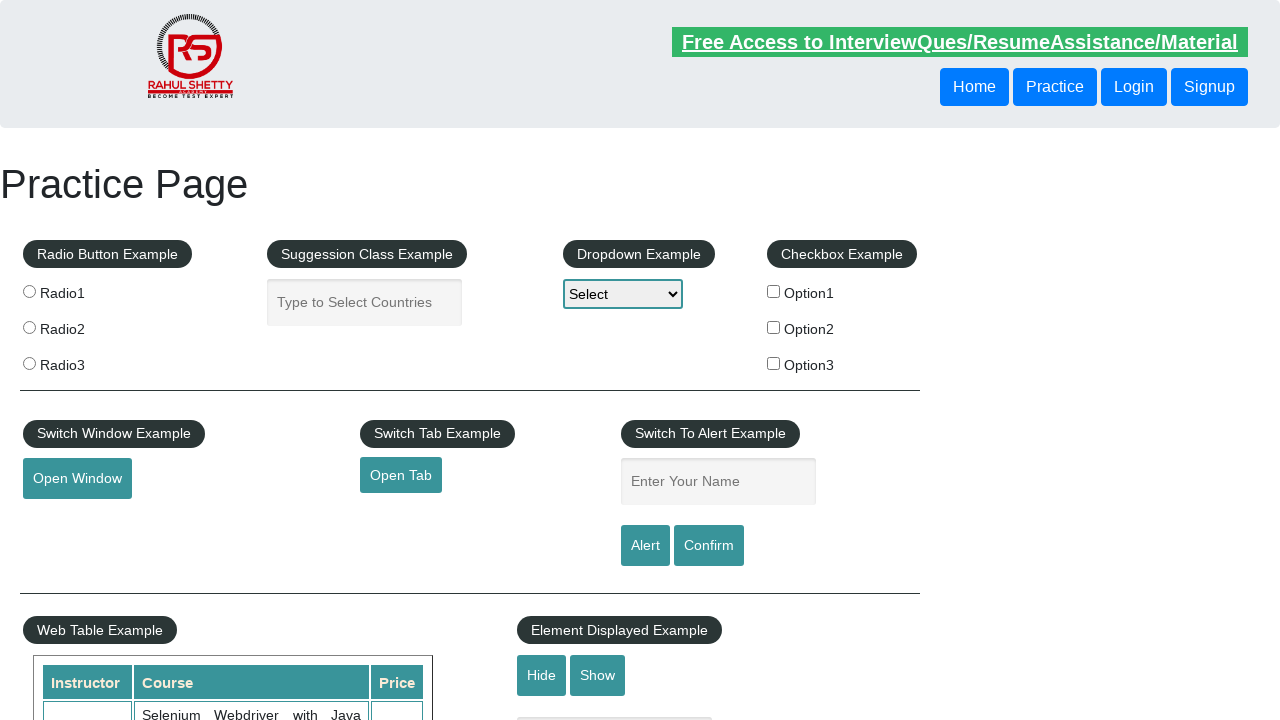

Retrieved columns from 3rd row - Total count of columns = 3
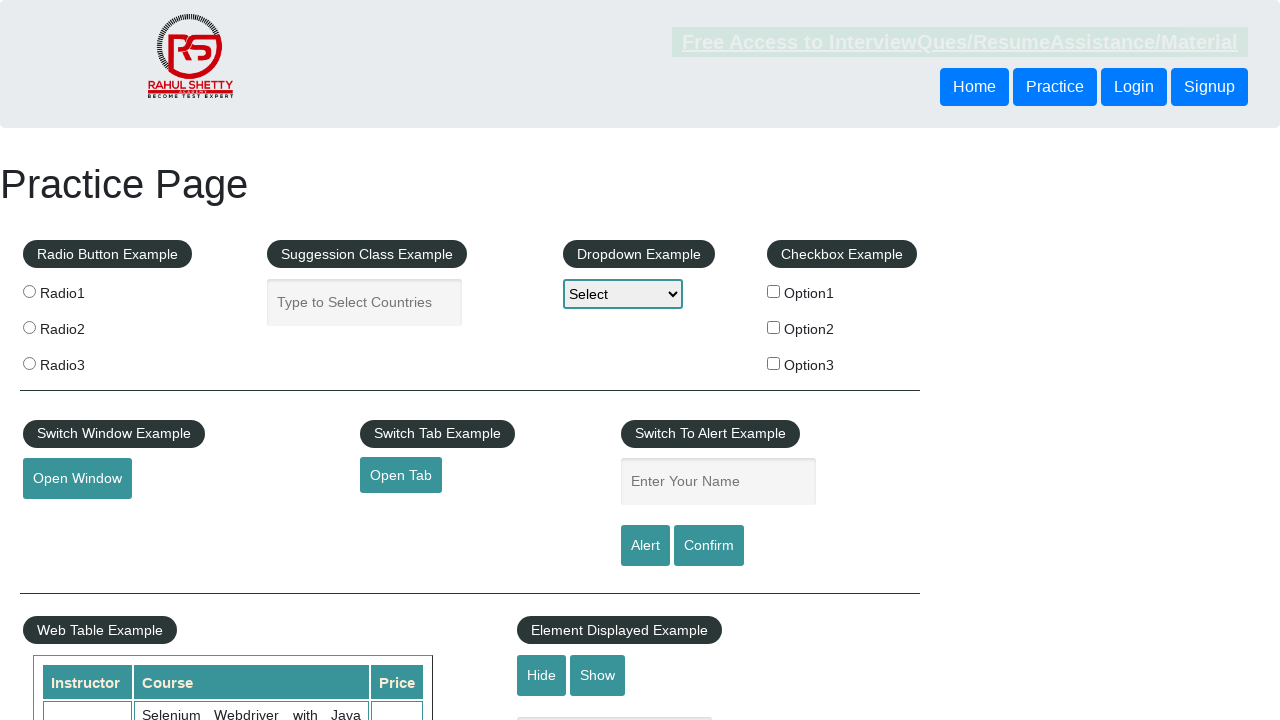

Extracted text from 3rd row, 1st column: 'Rahul Shetty'
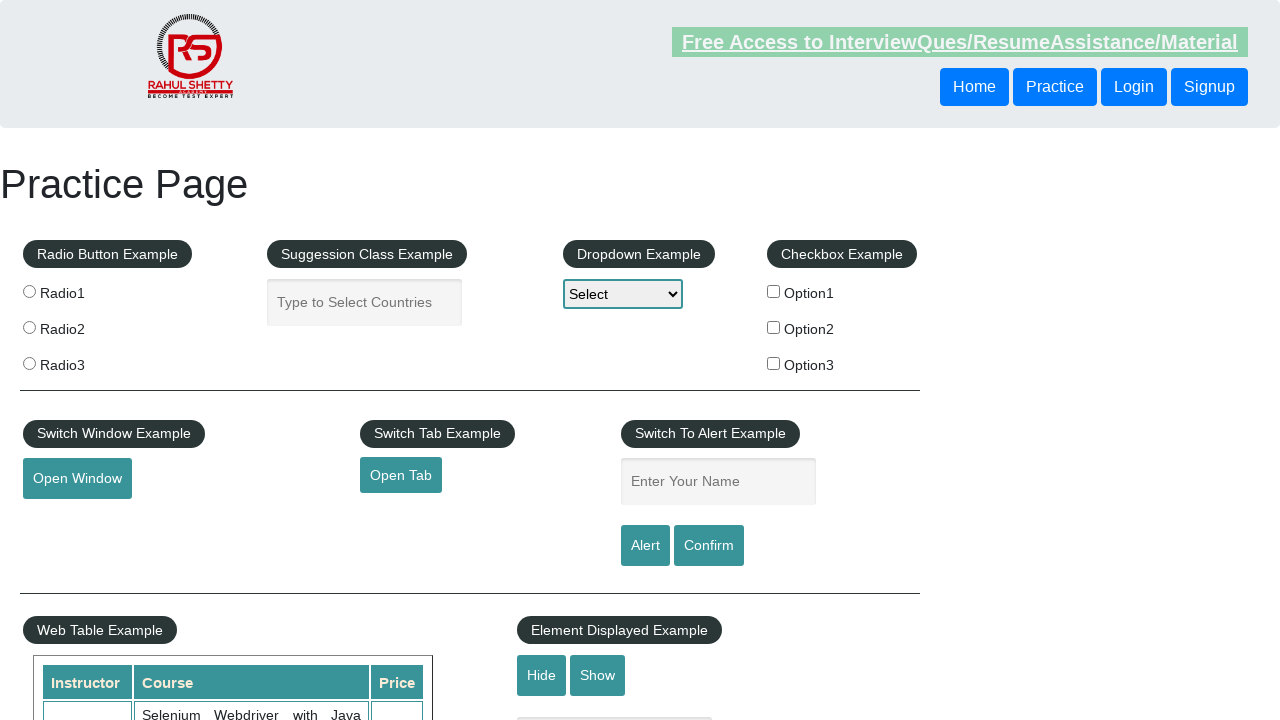

Extracted text from 3rd row, 2nd column: 'Learn SQL in Practical + Database Testing from Scratch'
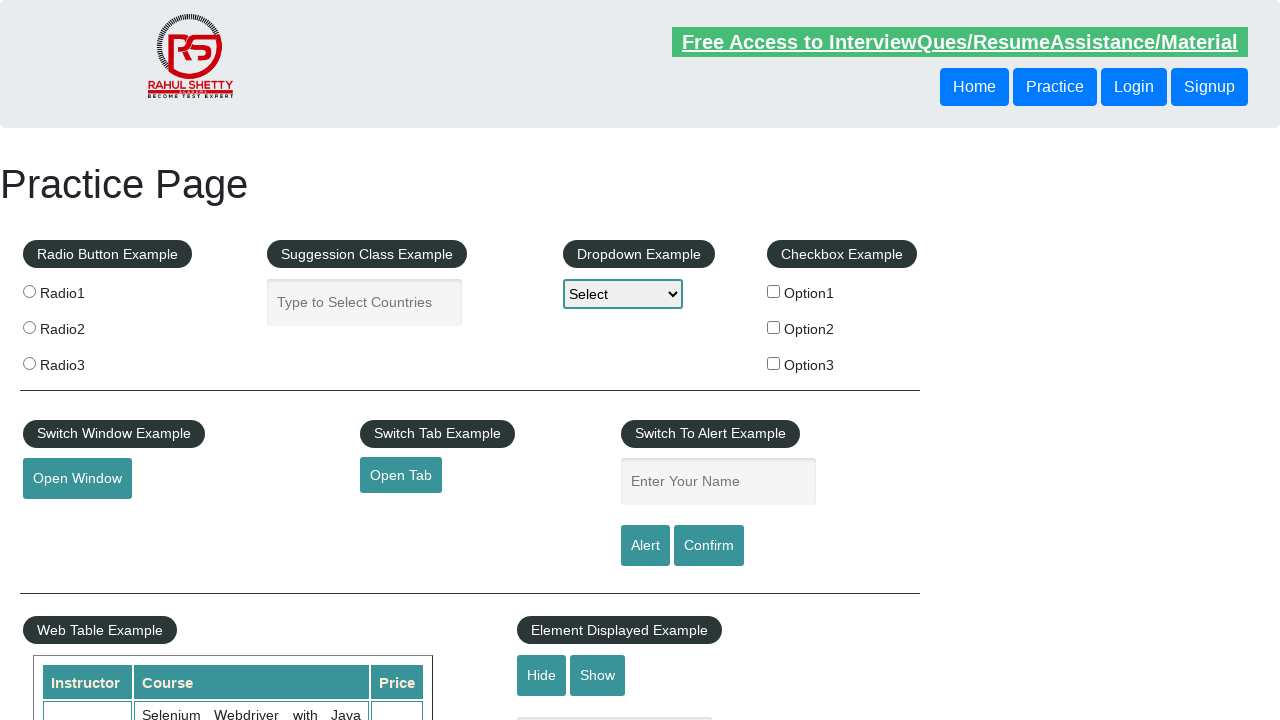

Extracted text from 3rd row, 3rd column: '25'
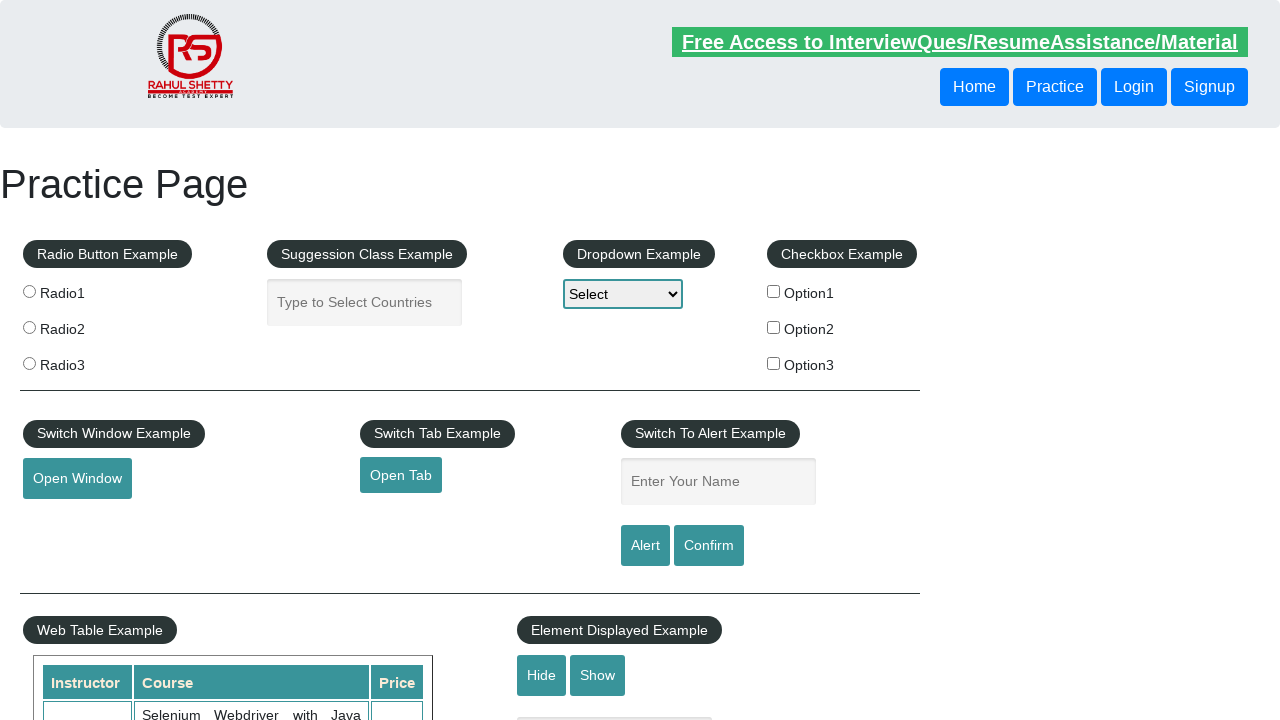

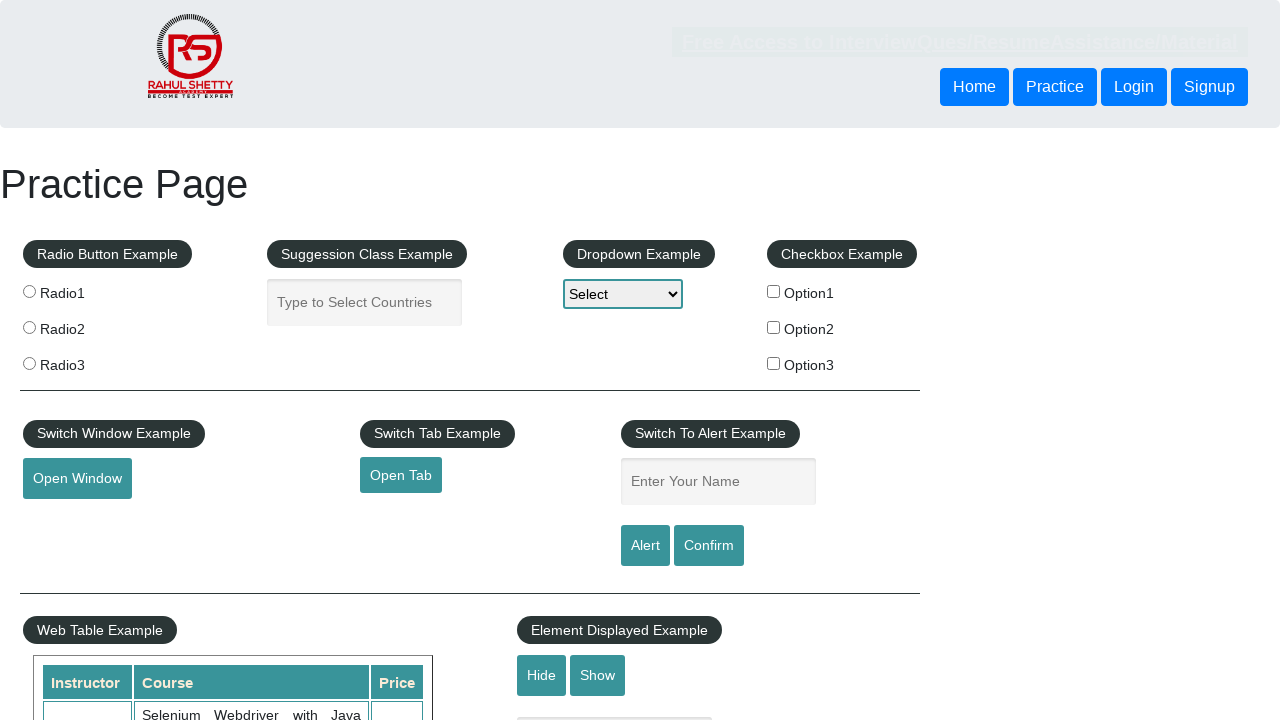